Fills a text box with sample text and submits it

Starting URL: https://artoftesting.com/samplesiteforselenium

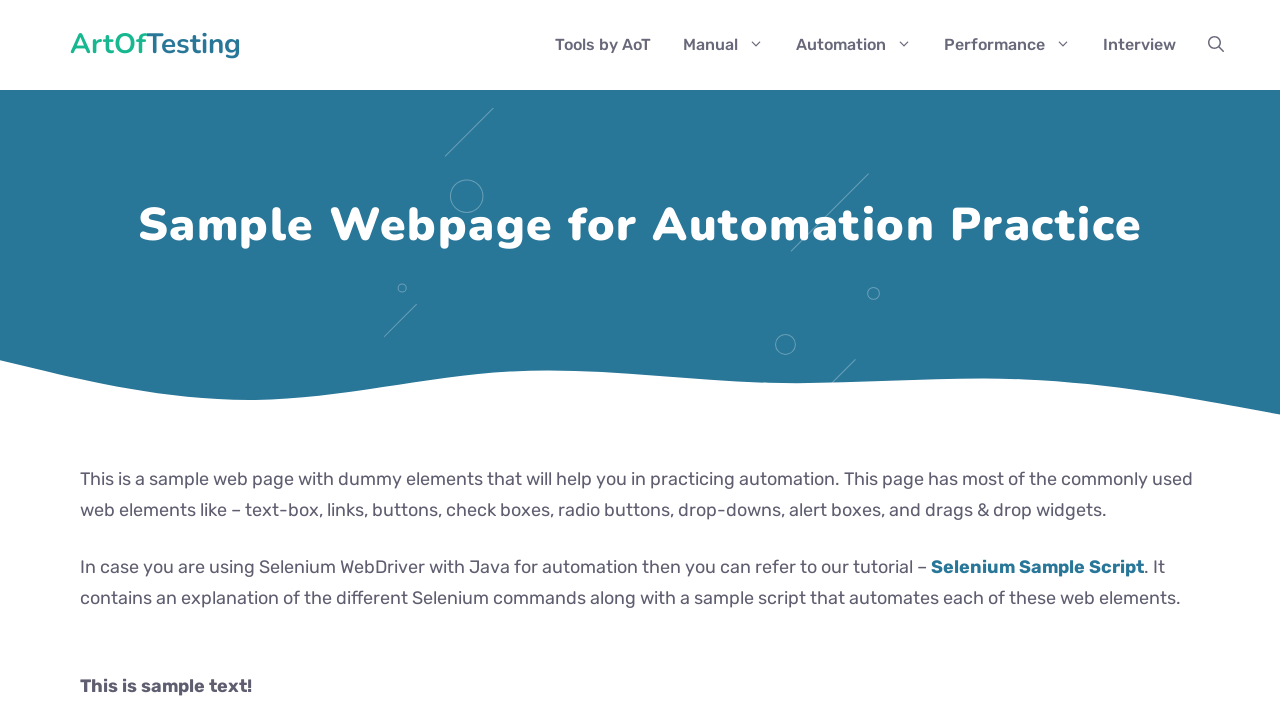

Filled text box with 'Sample text' on input[id*='fname']
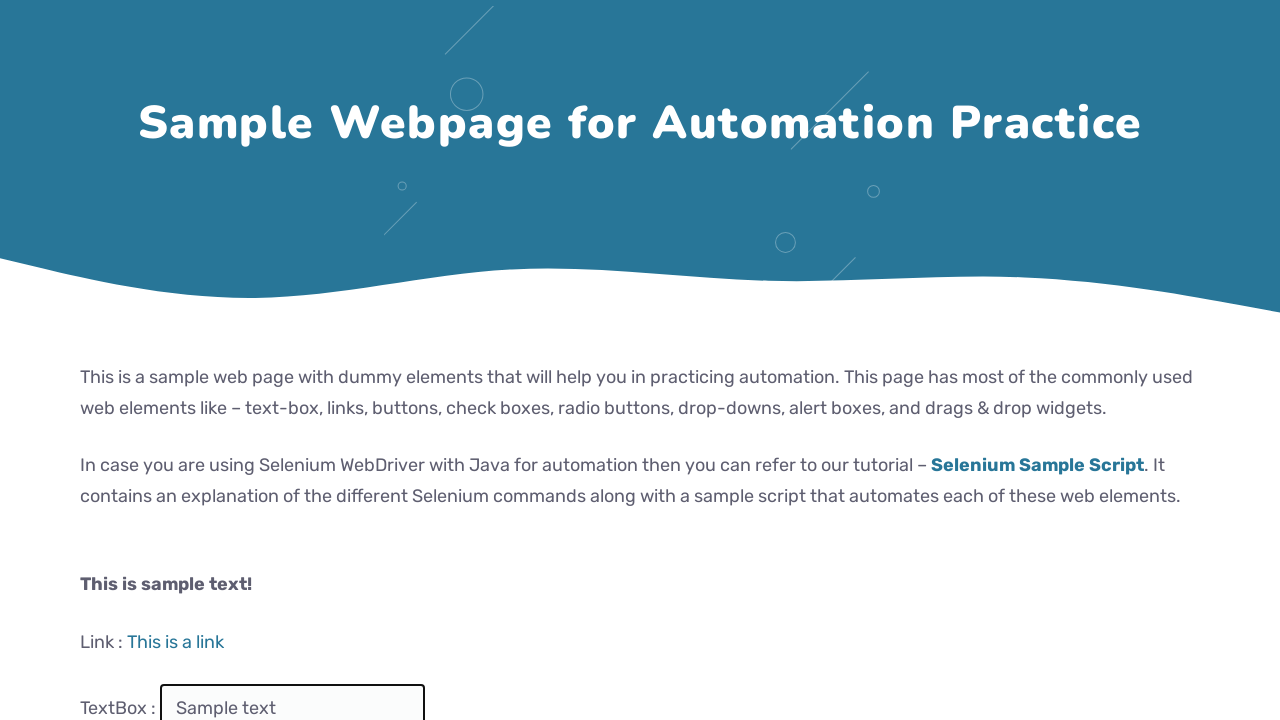

Pressed Enter to submit the text box on input[id*='fname']
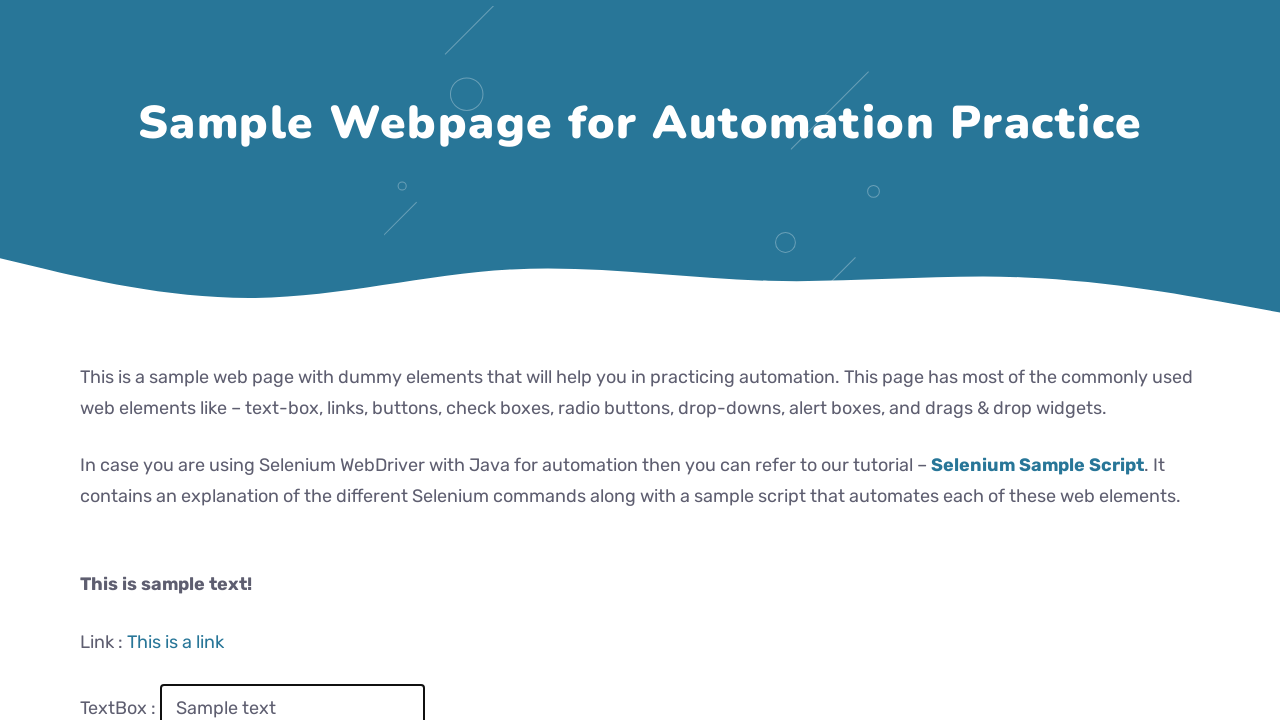

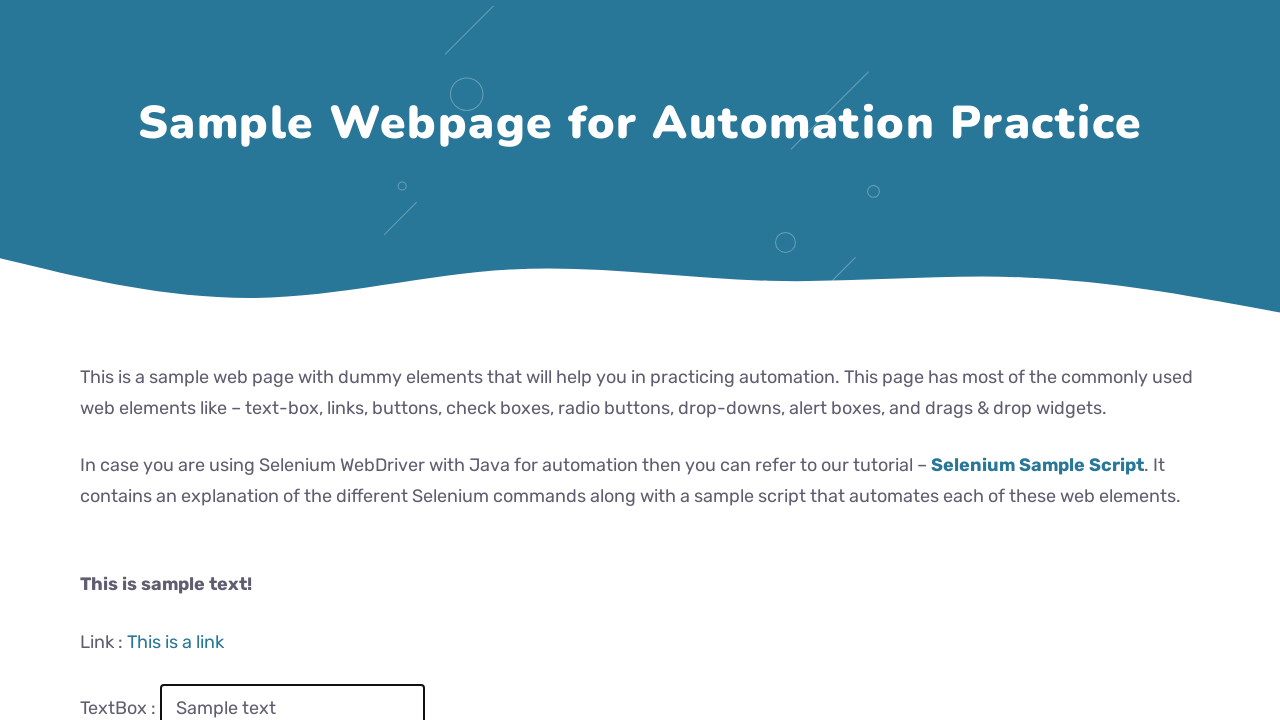